Tests selecting and deselecting radio buttons and checkboxes, verifying their selected state changes appropriately

Starting URL: https://automationfc.github.io/basic-form/index.html

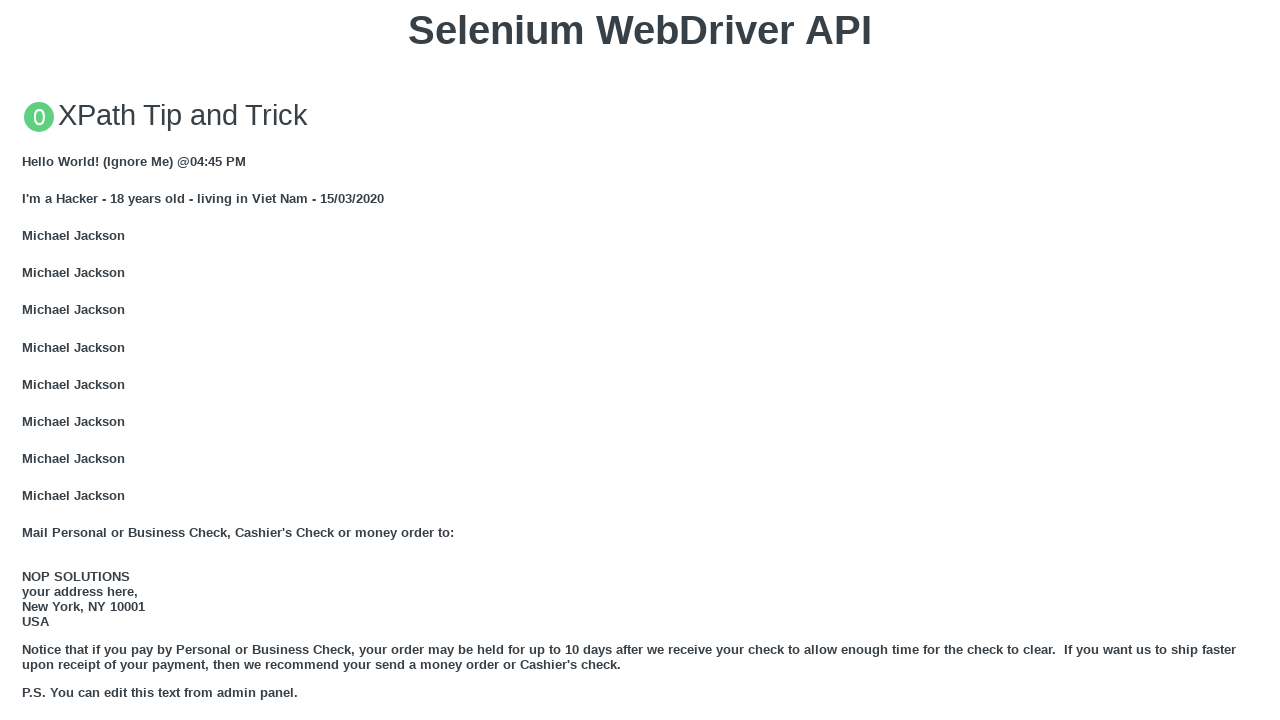

Clicked 'under 18' radio button at (28, 360) on #under_18
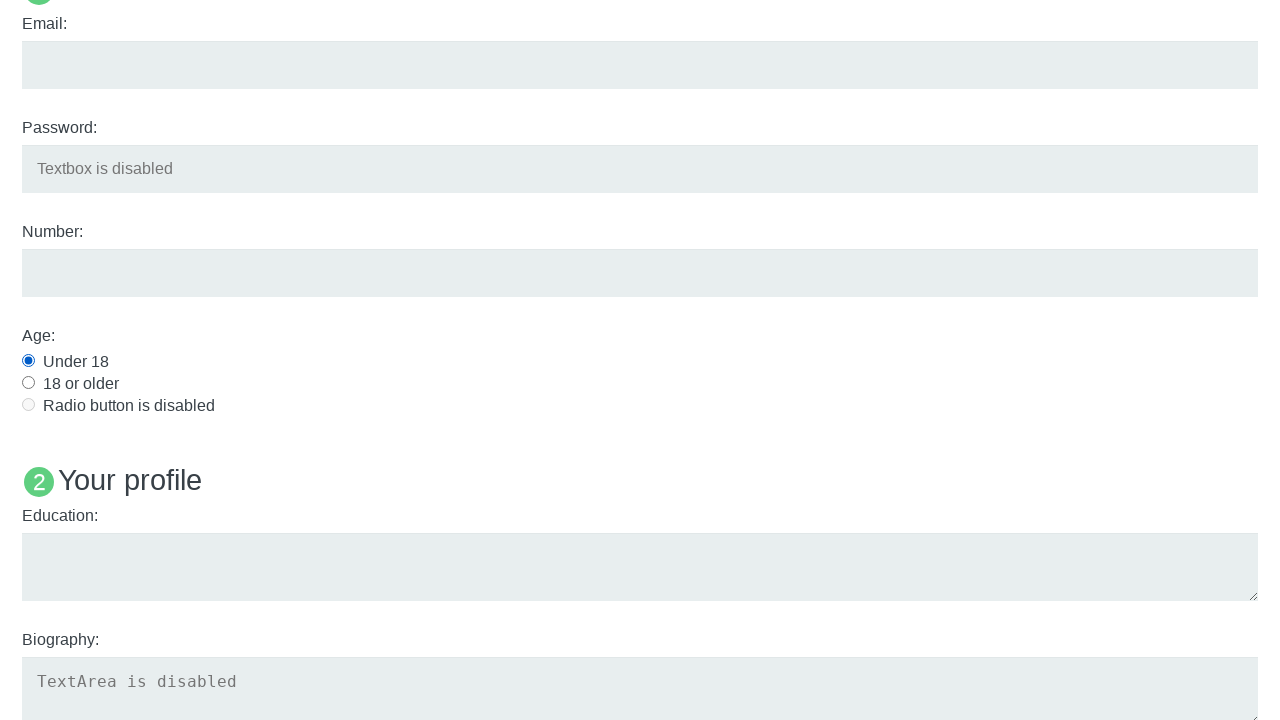

Clicked Java checkbox at (28, 361) on #java
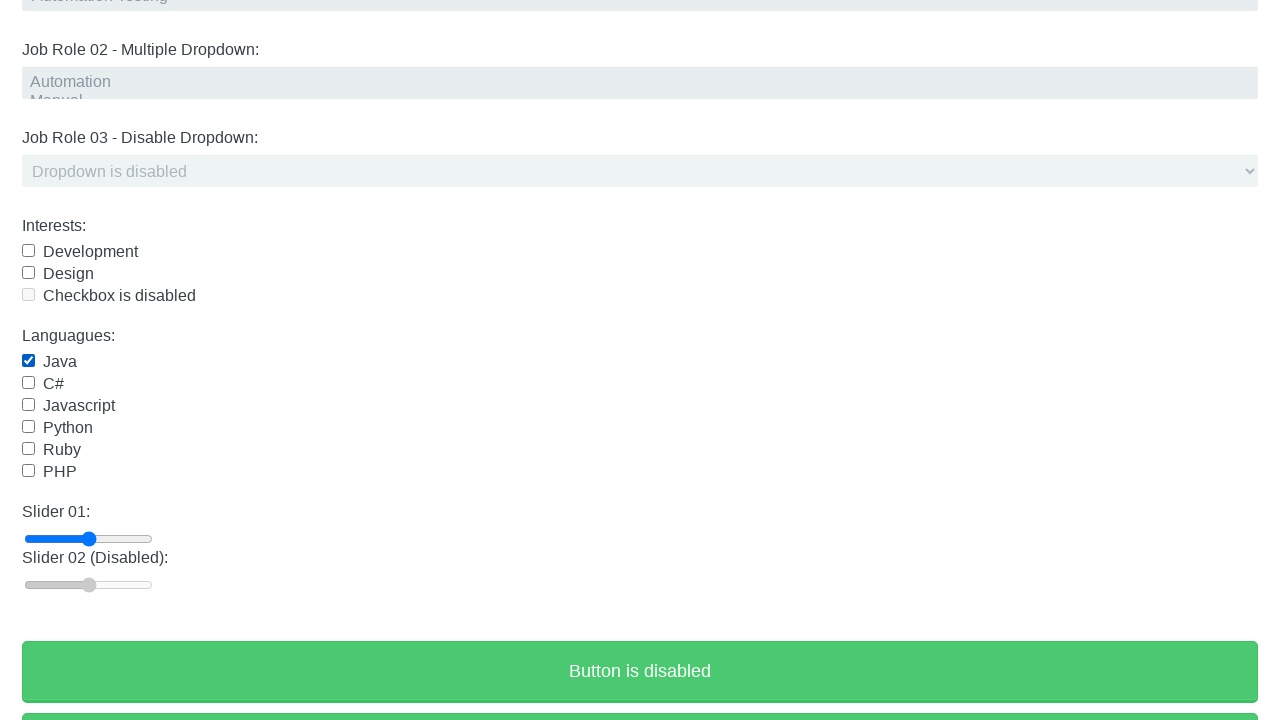

Verified 'under 18' radio button is checked
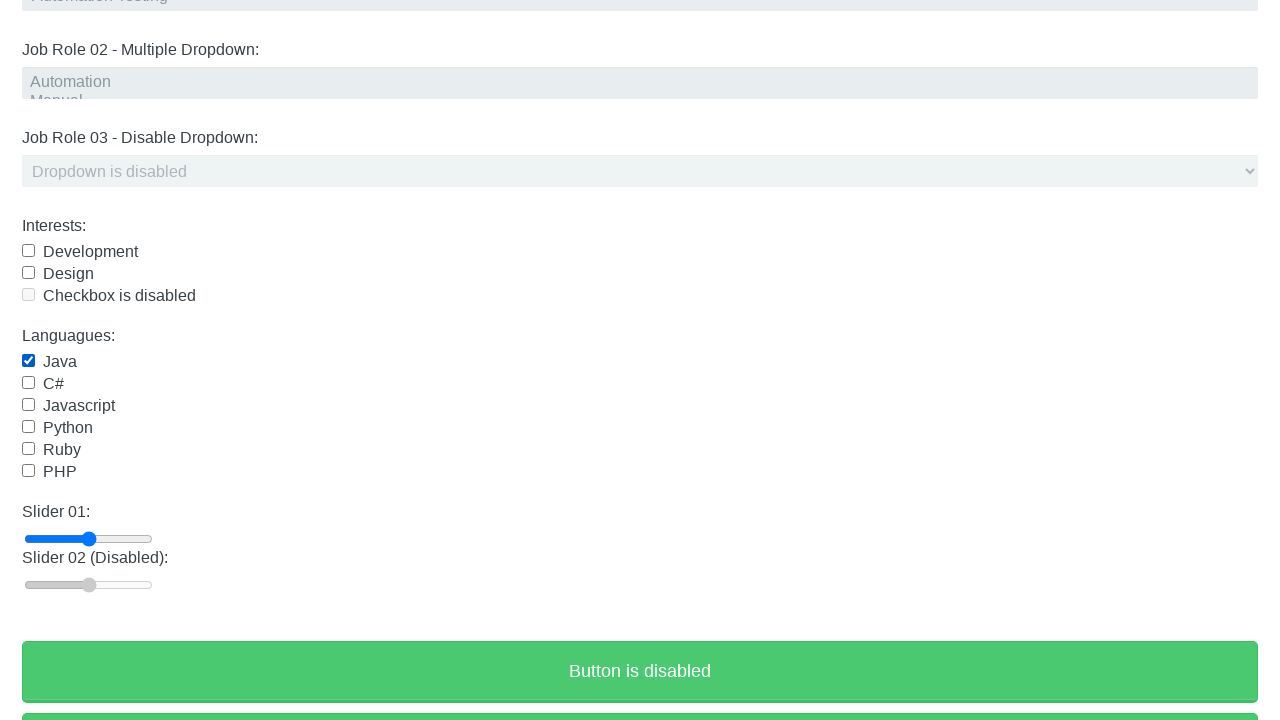

Verified Java checkbox is checked
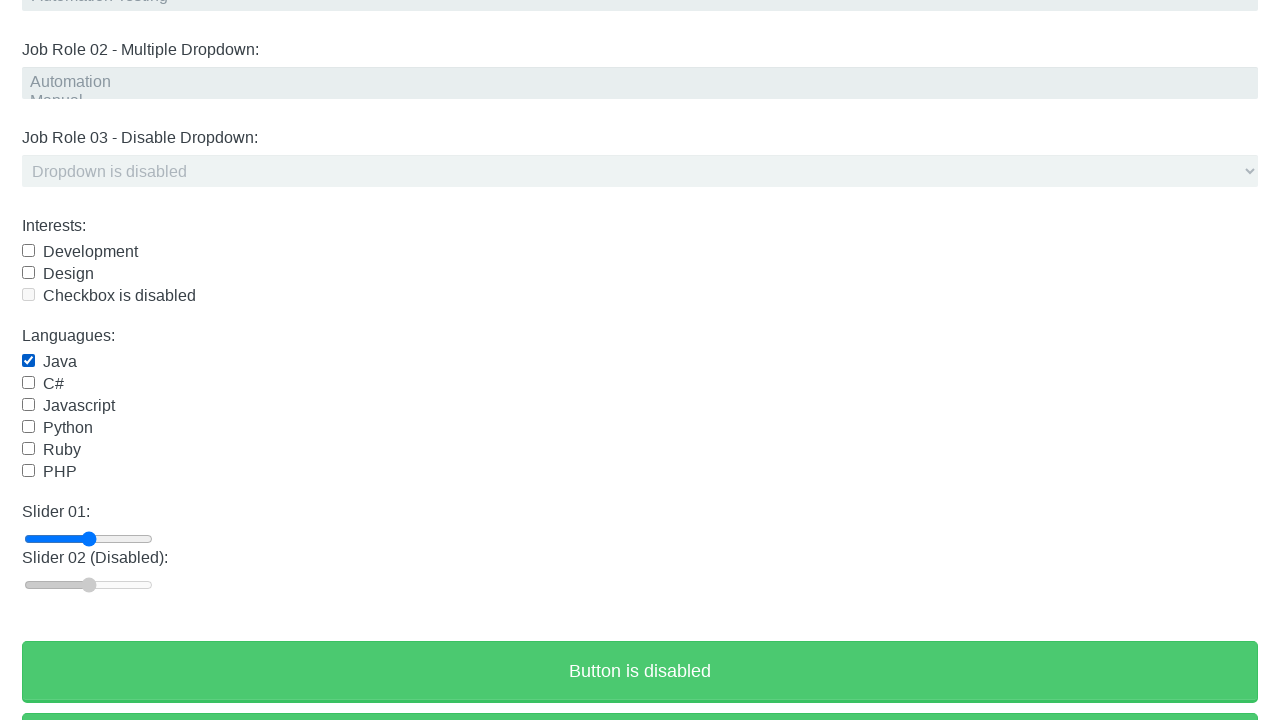

Clicked 'under 18' radio button again to toggle at (28, 360) on #under_18
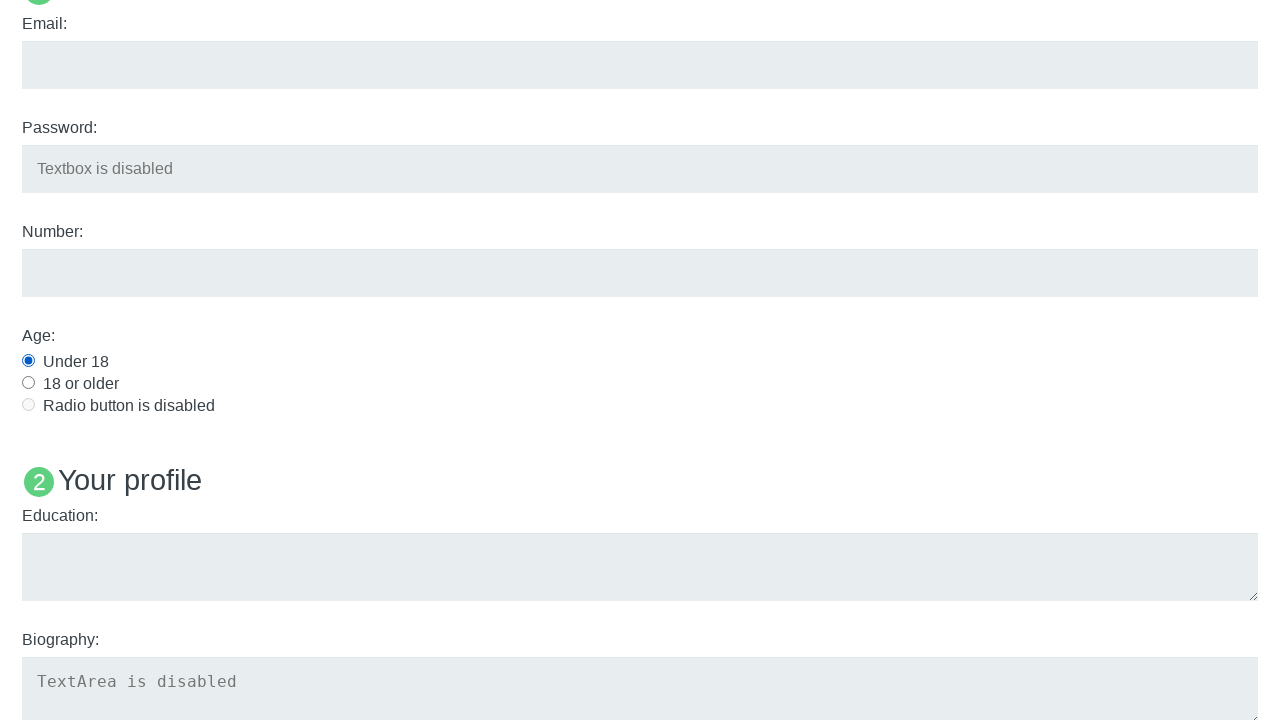

Clicked Java checkbox again to toggle at (28, 361) on #java
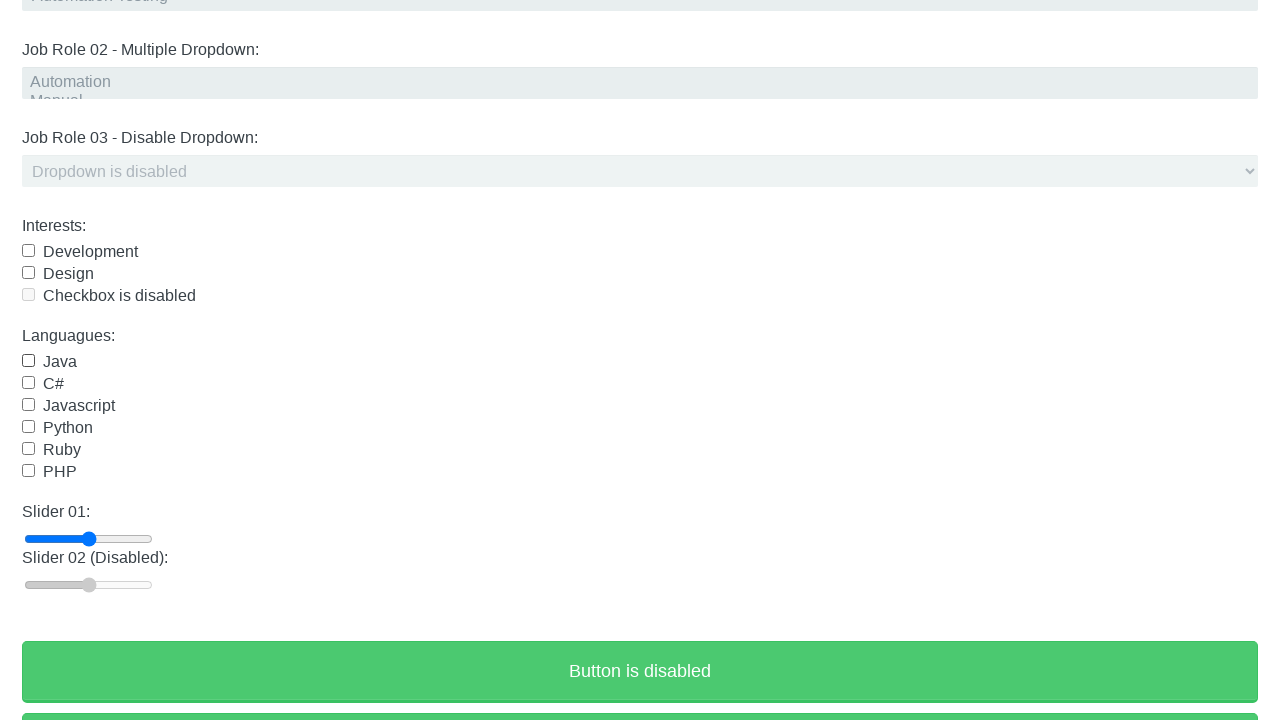

Verified 'under 18' radio button remains checked (radio buttons stay selected)
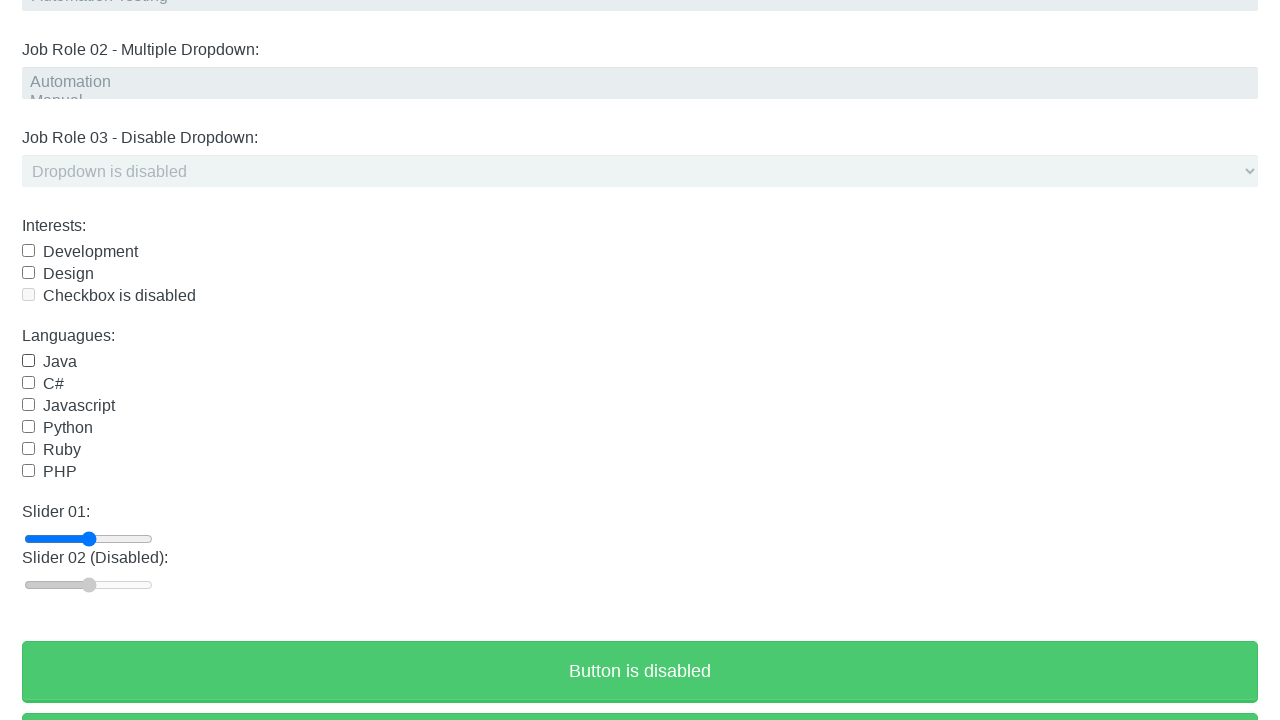

Verified Java checkbox is now unchecked
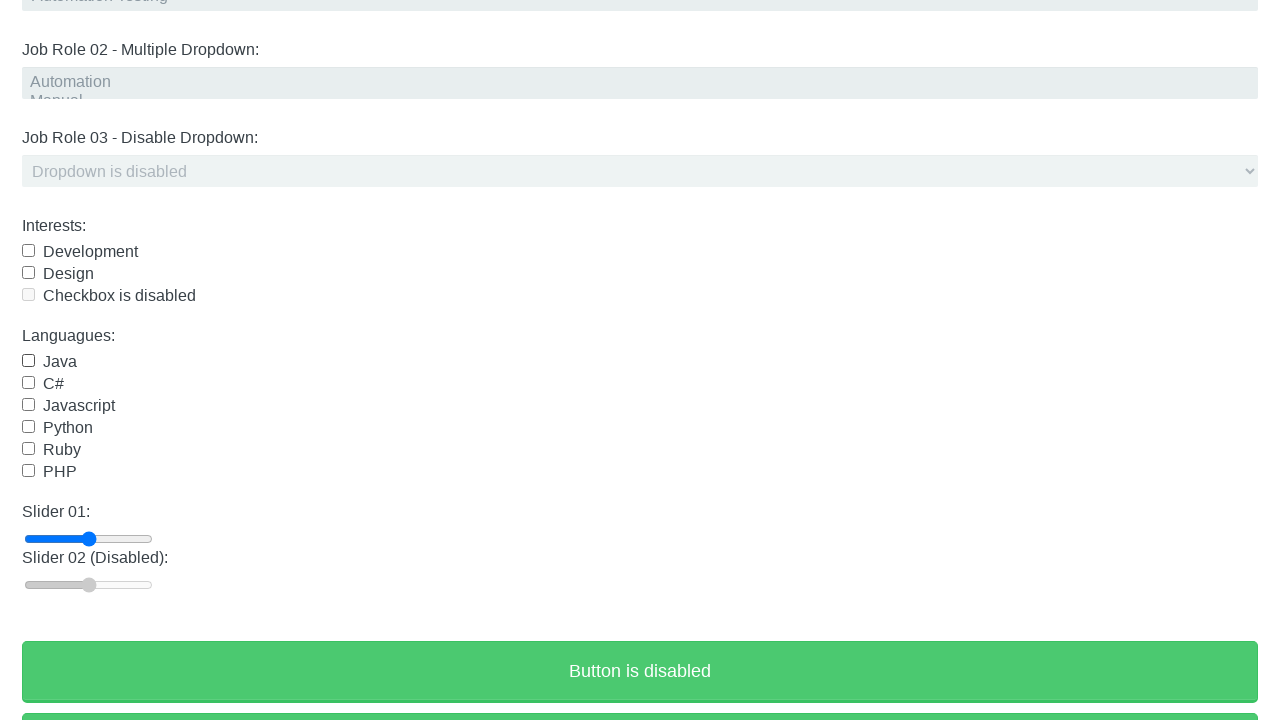

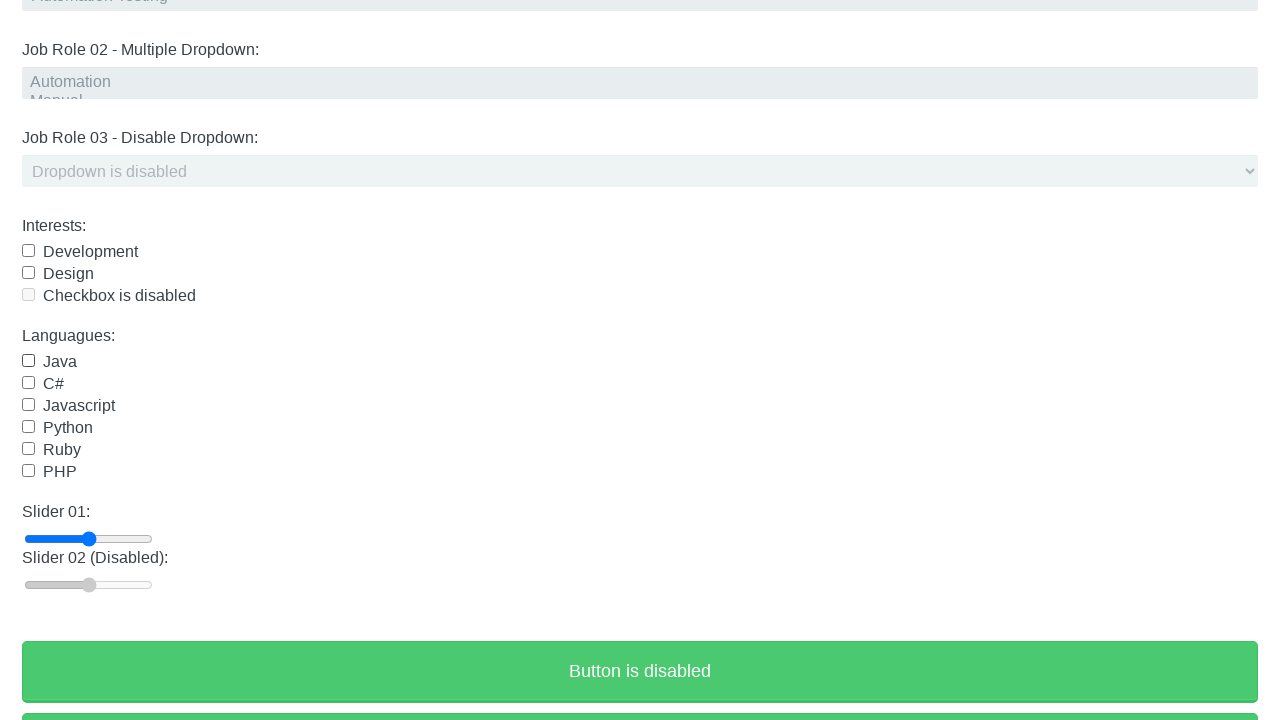